Tests slider functionality by dragging the slider element horizontally and verifying the value updates correctly to reflect the new position.

Starting URL: https://demoqa.com/slider

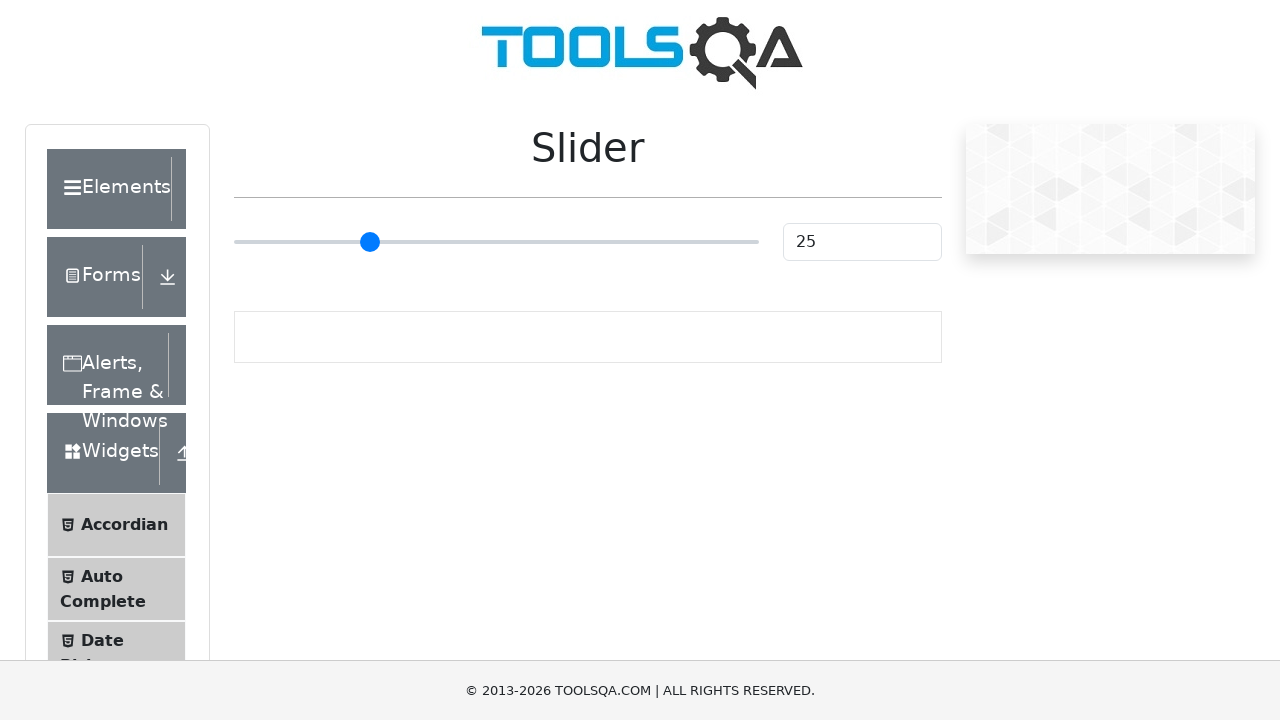

Located the slider input element
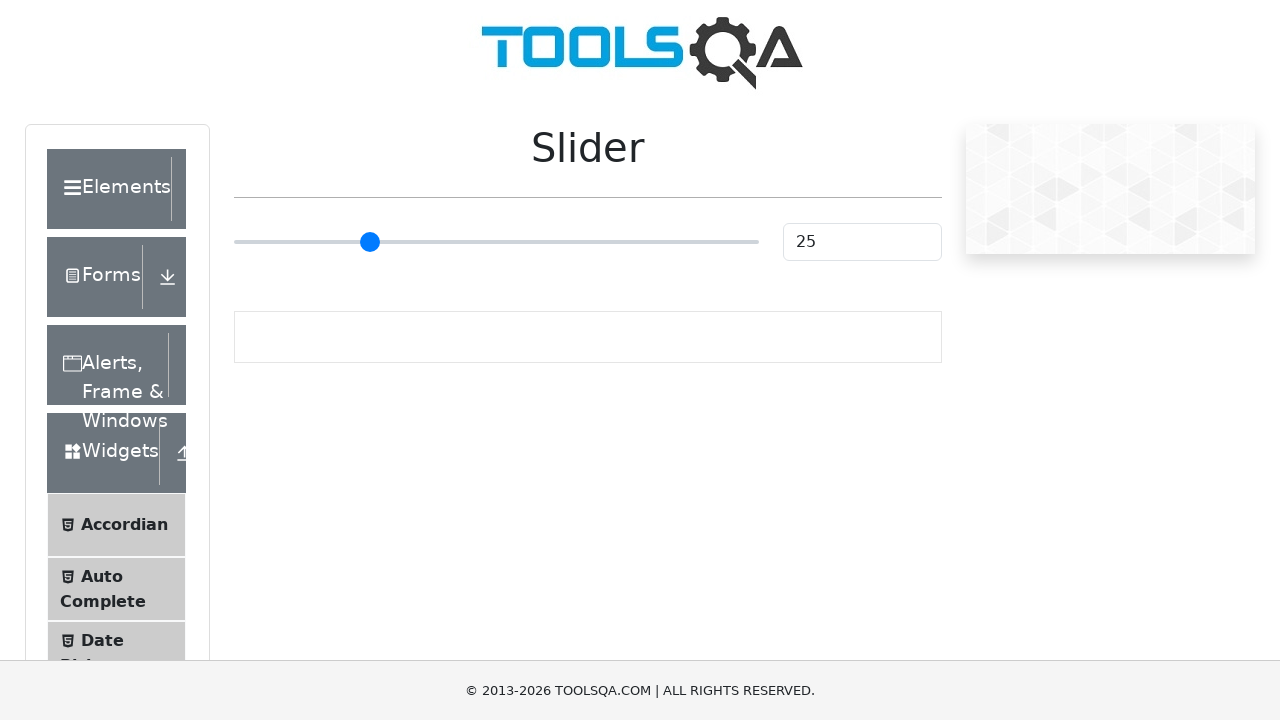

Located the slider value display element
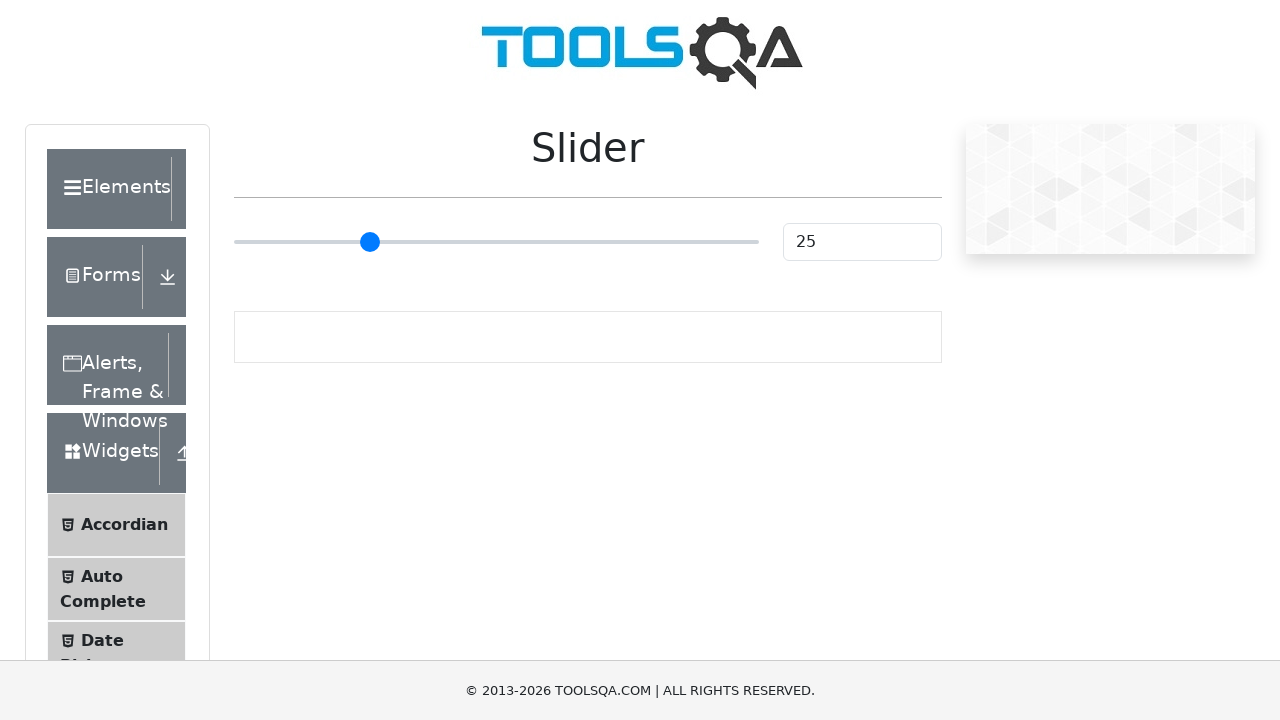

Retrieved bounding box of slider element
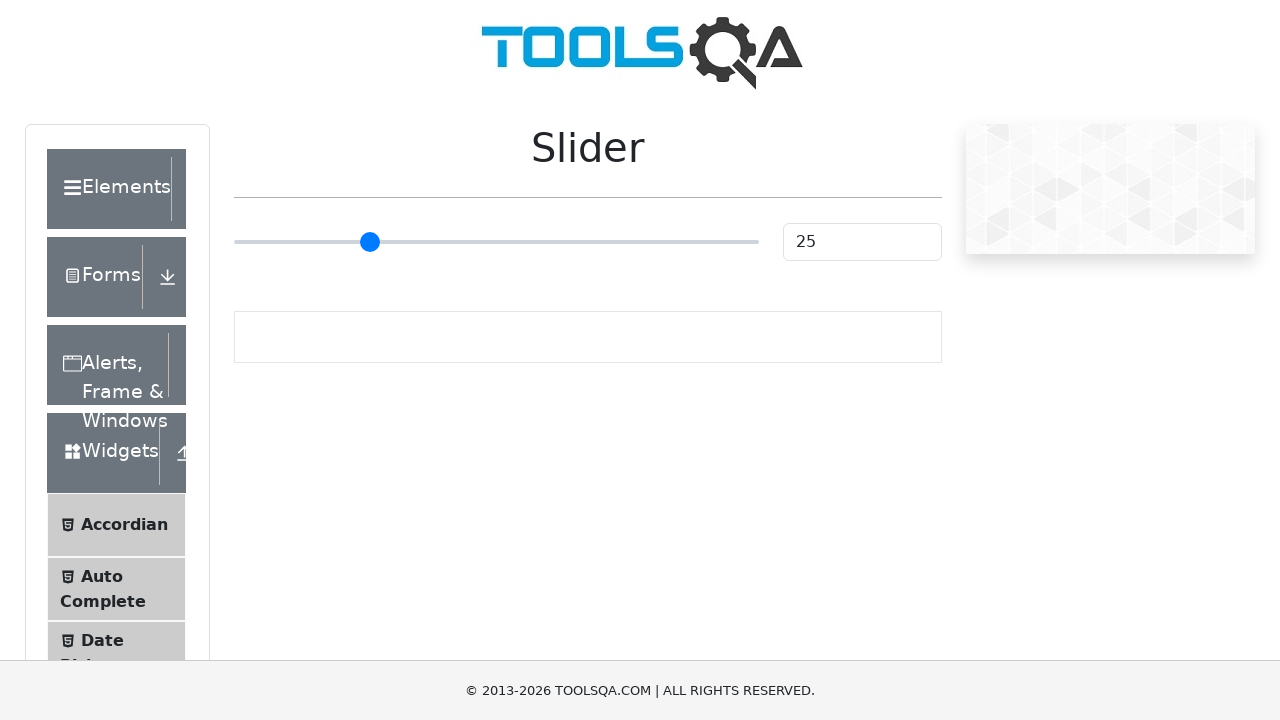

Moved mouse to center of slider at (496, 242)
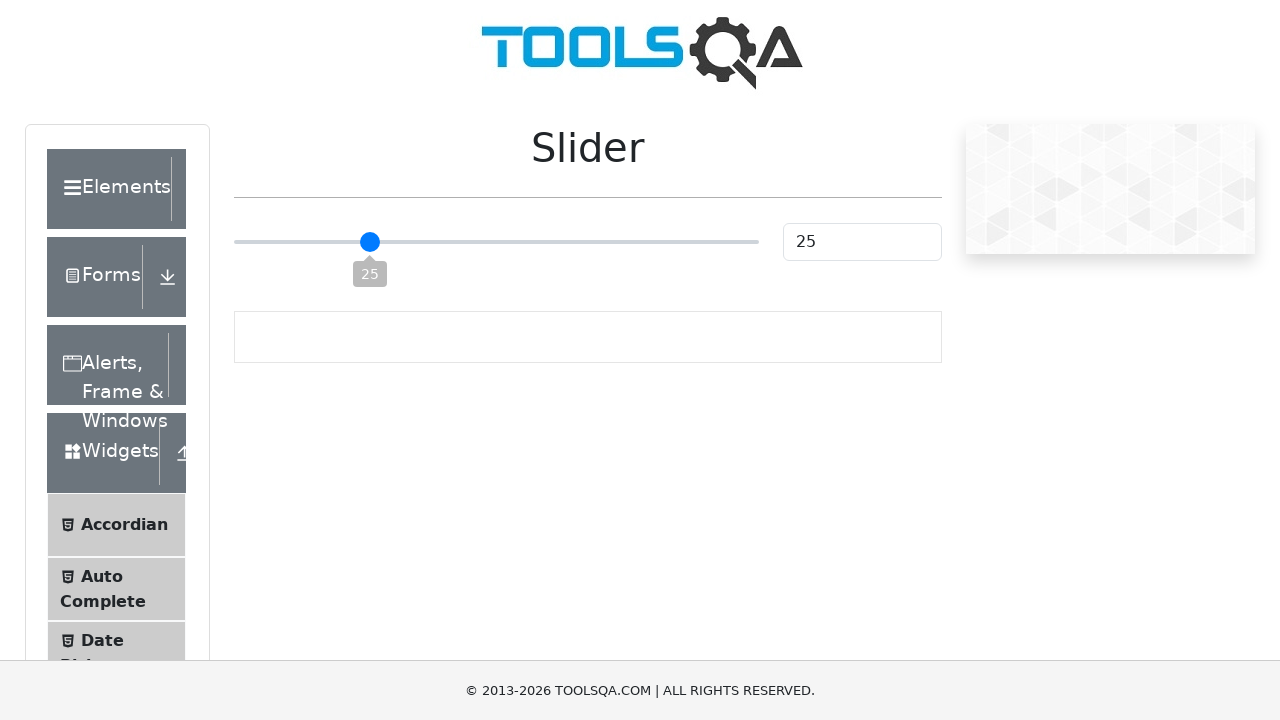

Pressed mouse button down on slider at (496, 242)
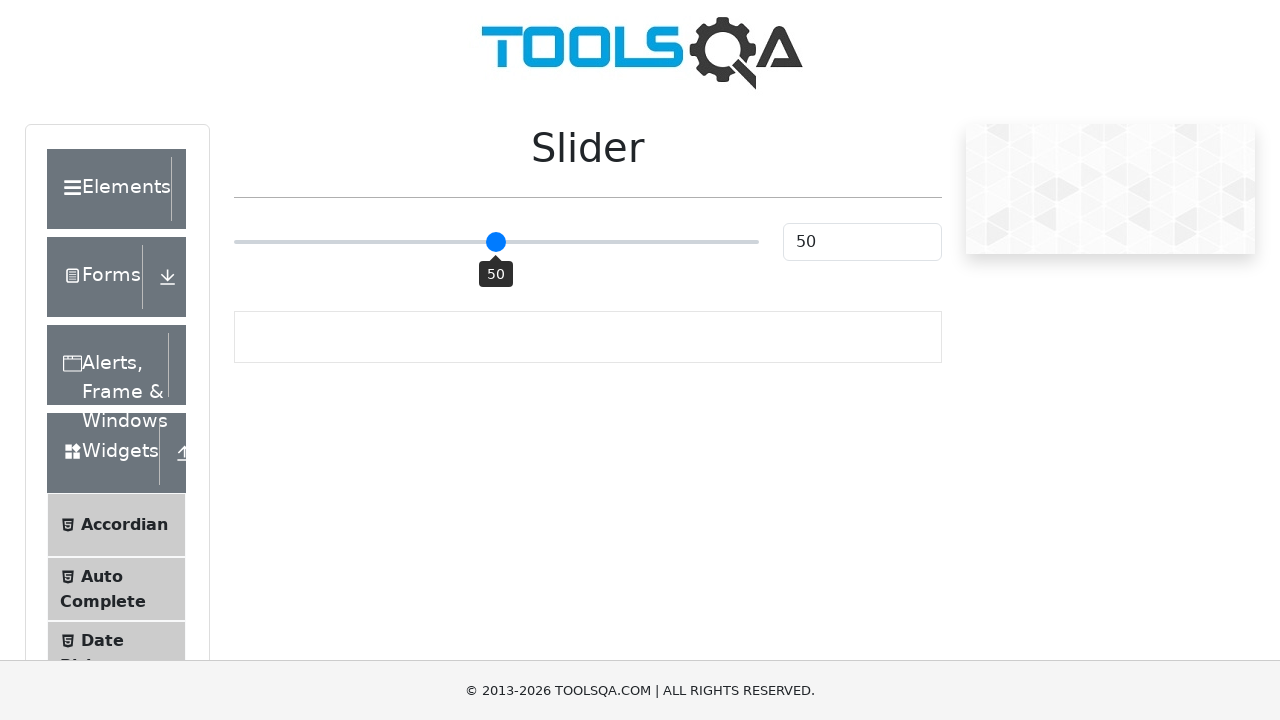

Dragged slider 200 pixels to the right at (696, 242)
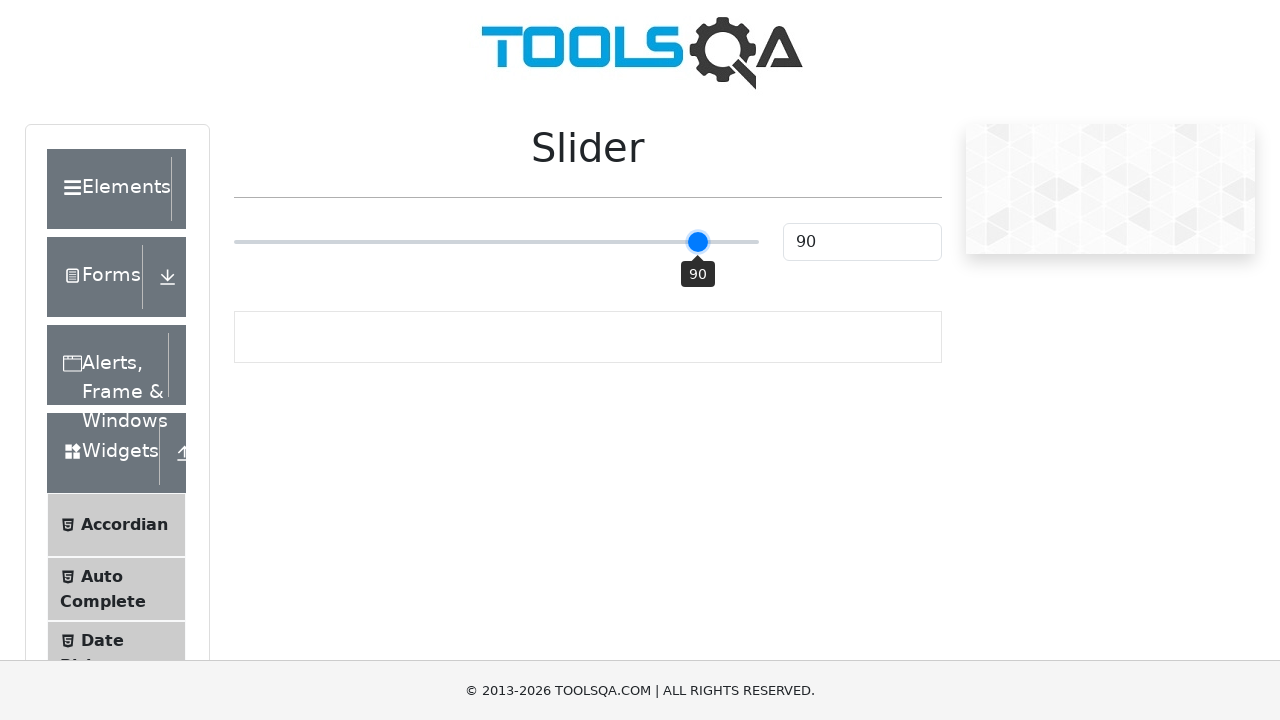

Released mouse button to complete drag at (696, 242)
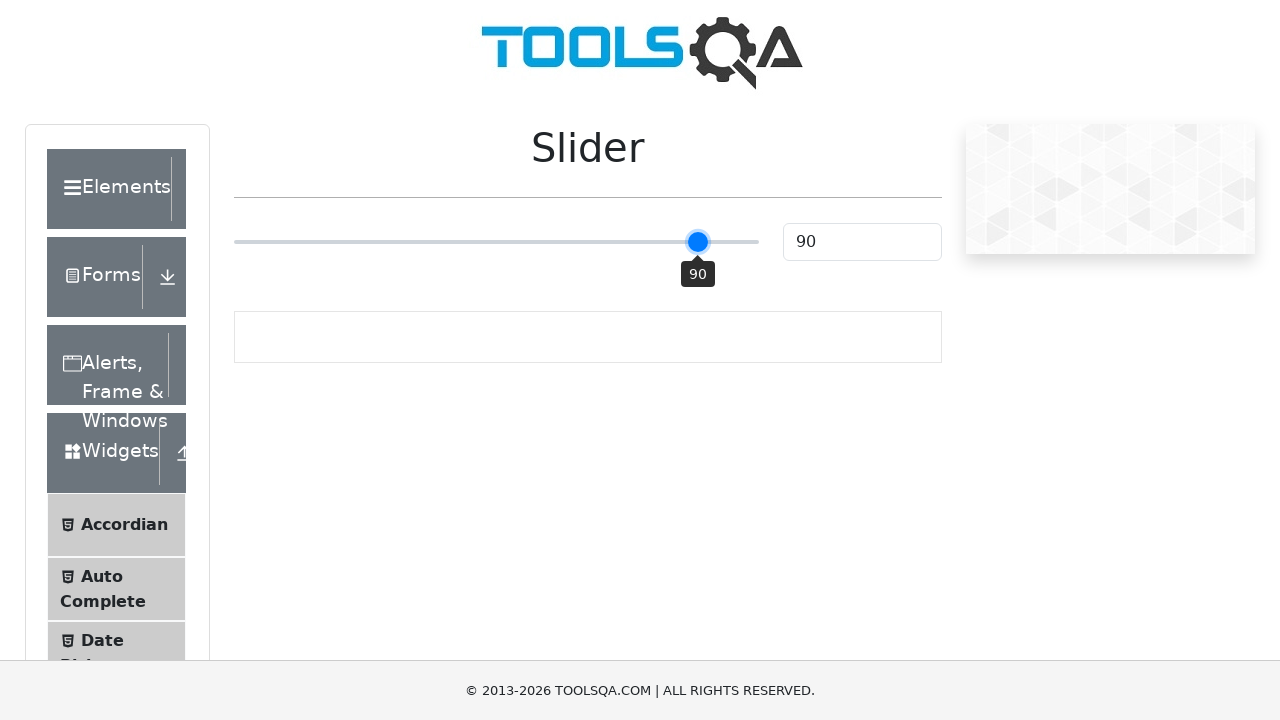

Waited 500ms for slider value to update
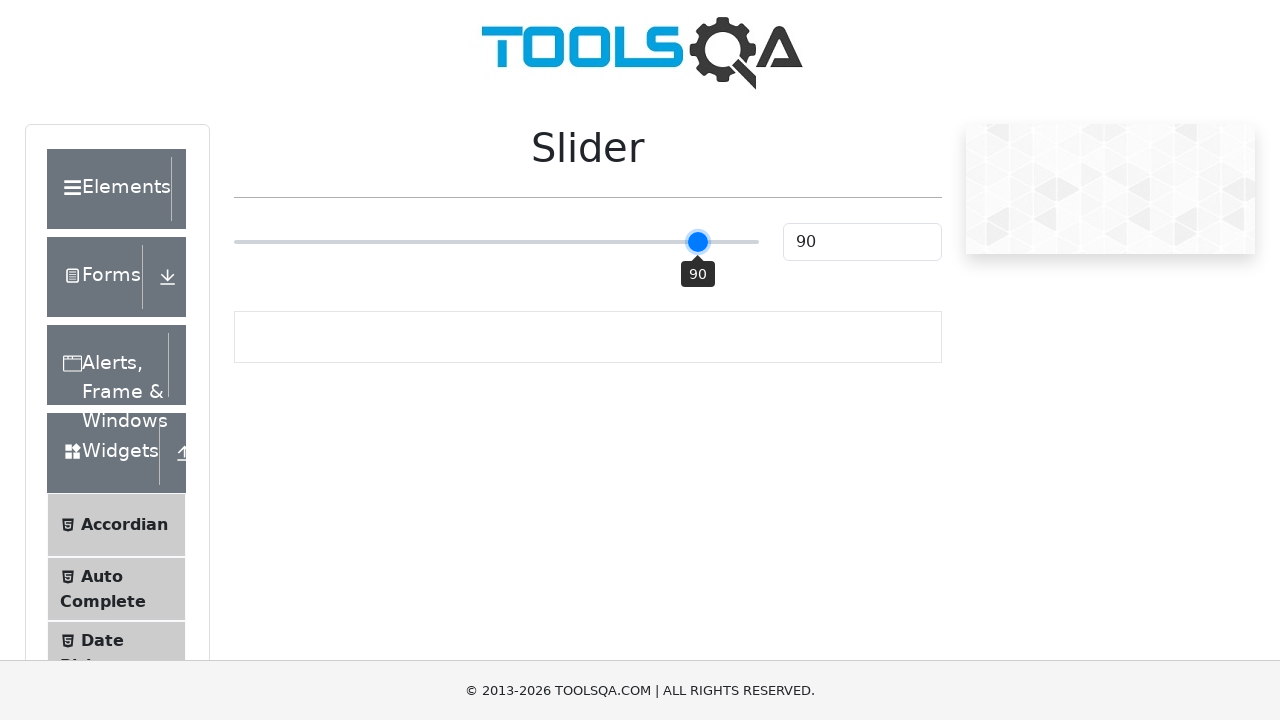

Retrieved slider value: 90
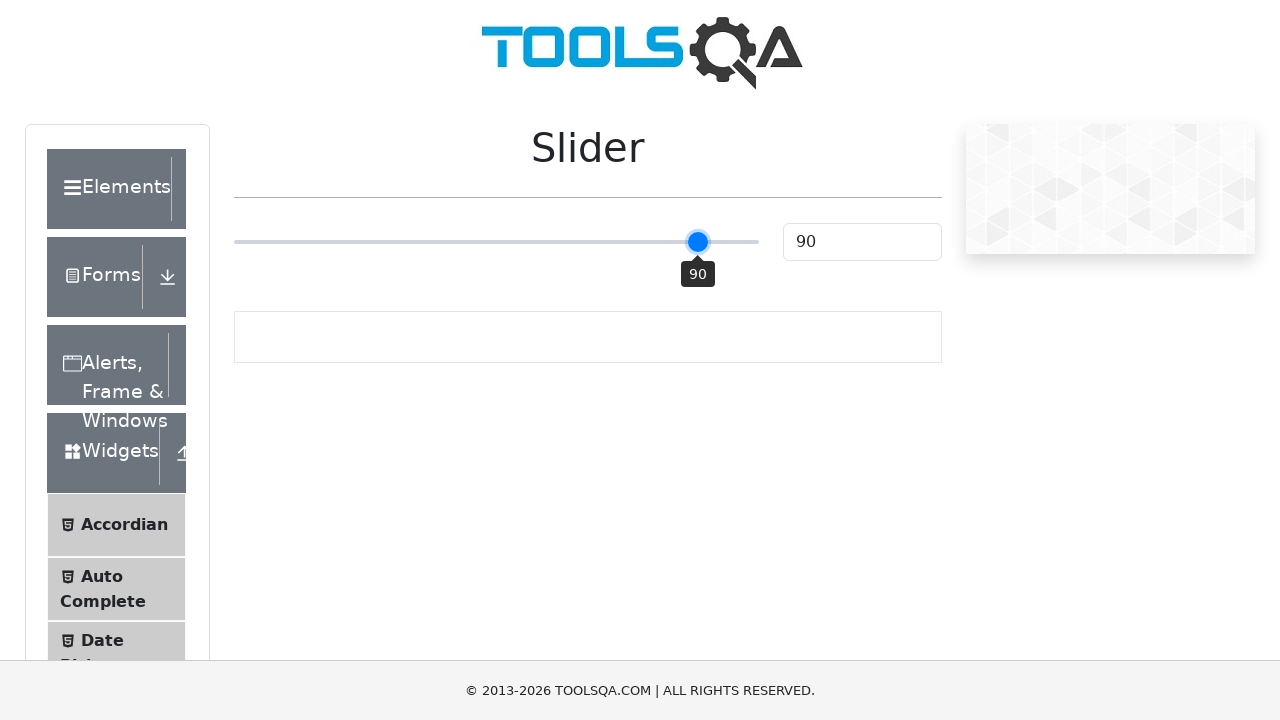

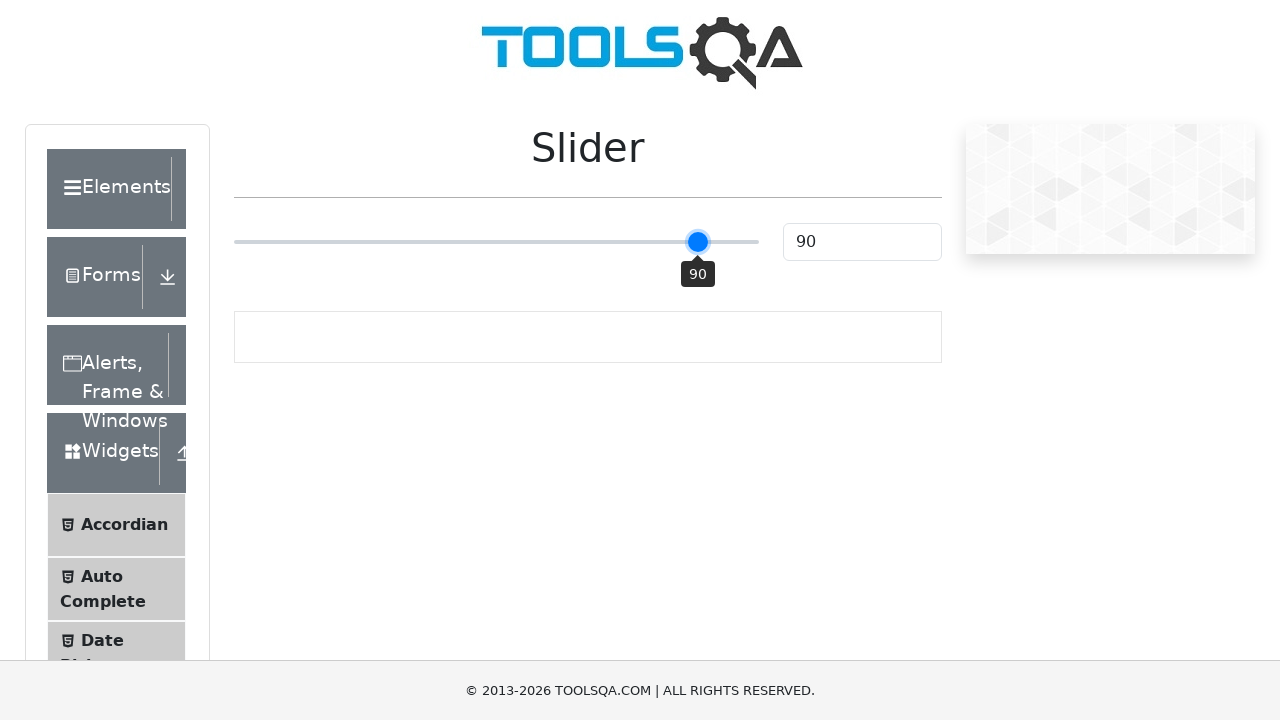